Navigates to the home page and verifies the page header and description text are displayed correctly

Starting URL: https://kristinek.github.io/site

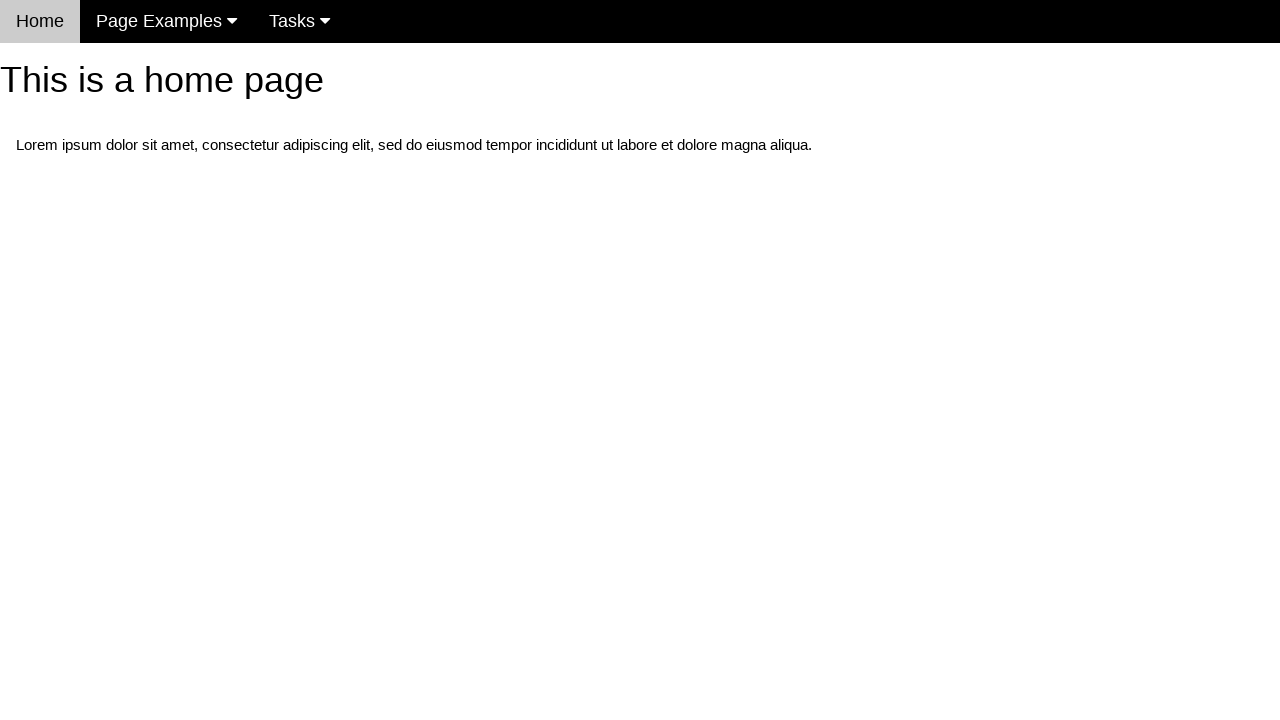

Navigated to home page at https://kristinek.github.io/site
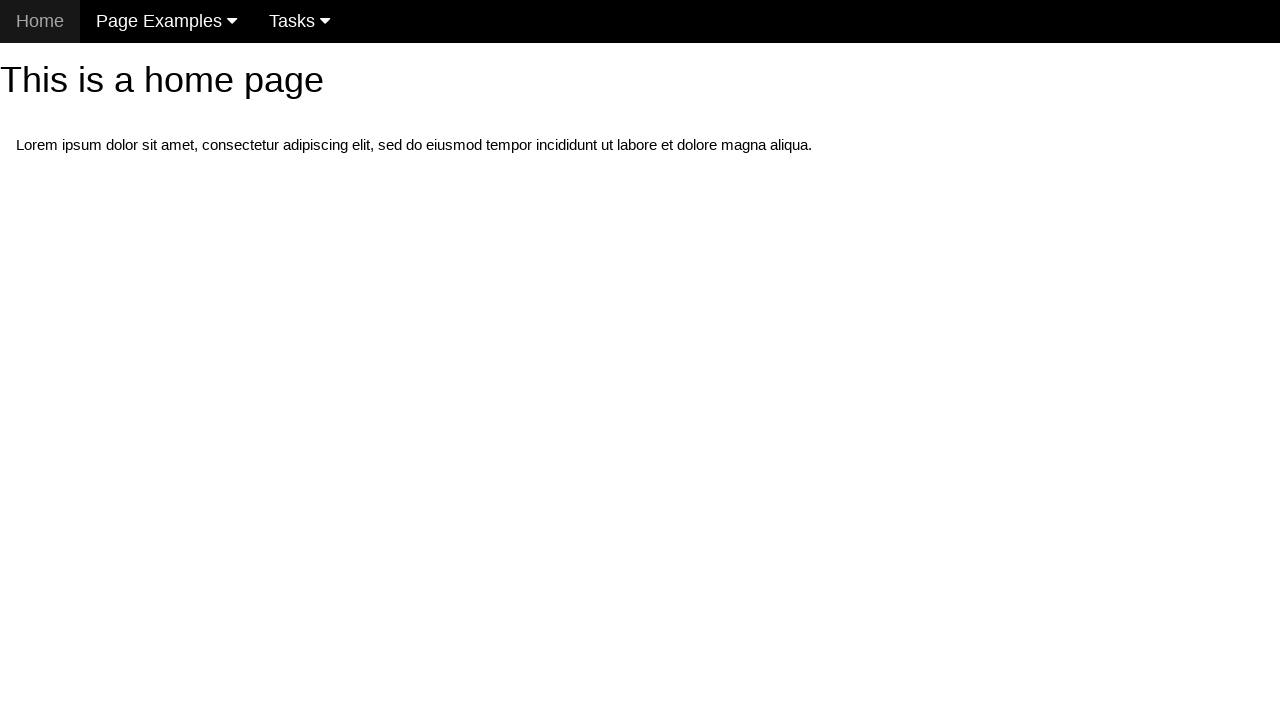

Home page header h1 element is visible
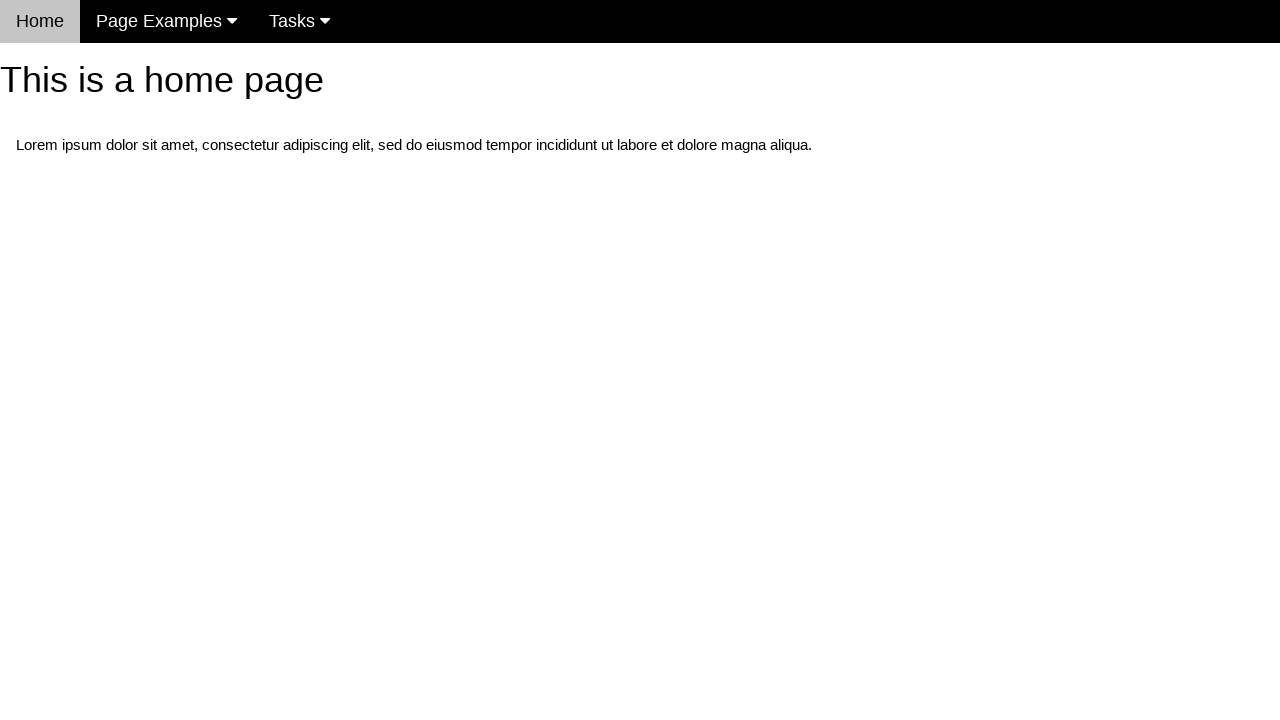

Verified header text is 'This is a home page'
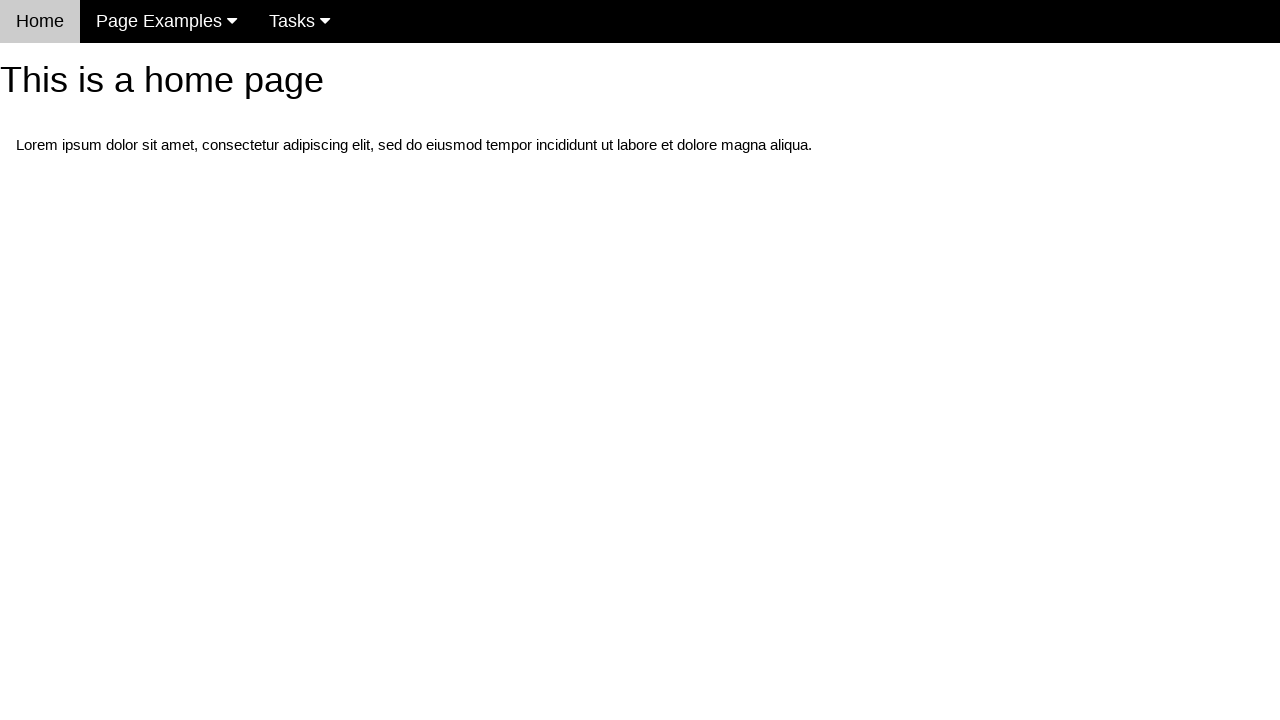

Verified description paragraph contains 'Lorem ipsum dolor sit amet'
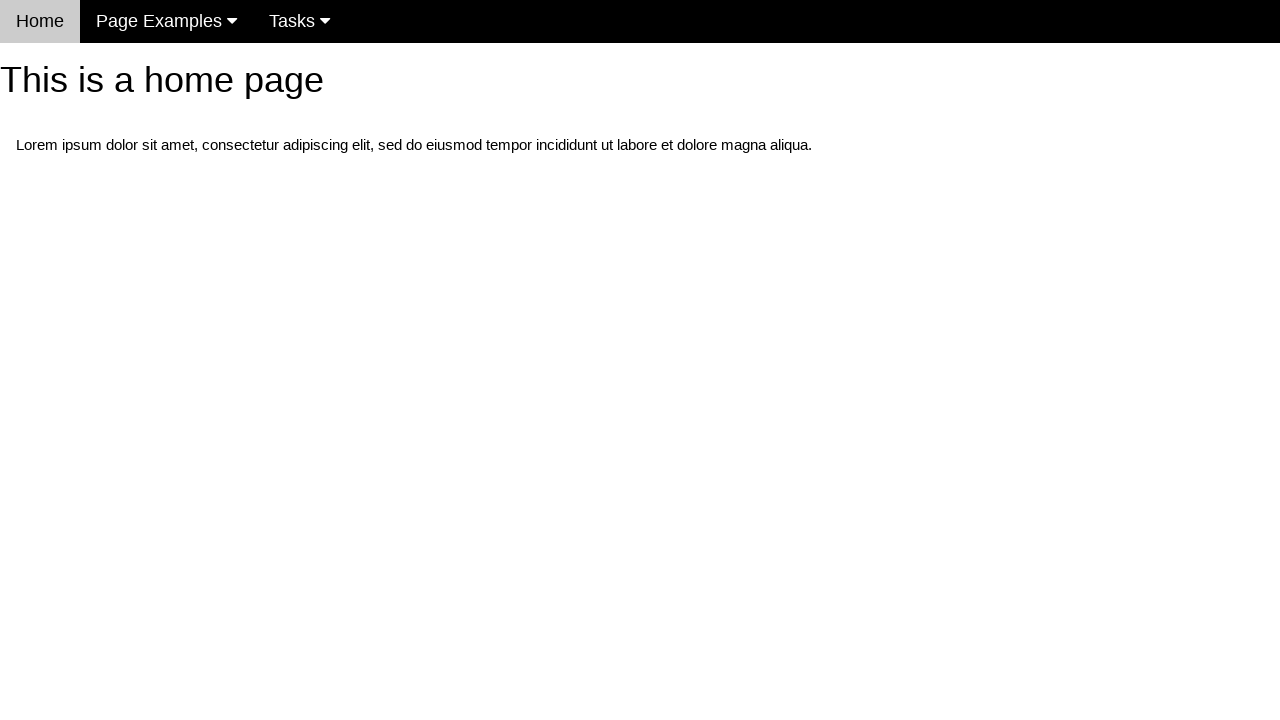

Navigation menu with class w3-navbar is visible
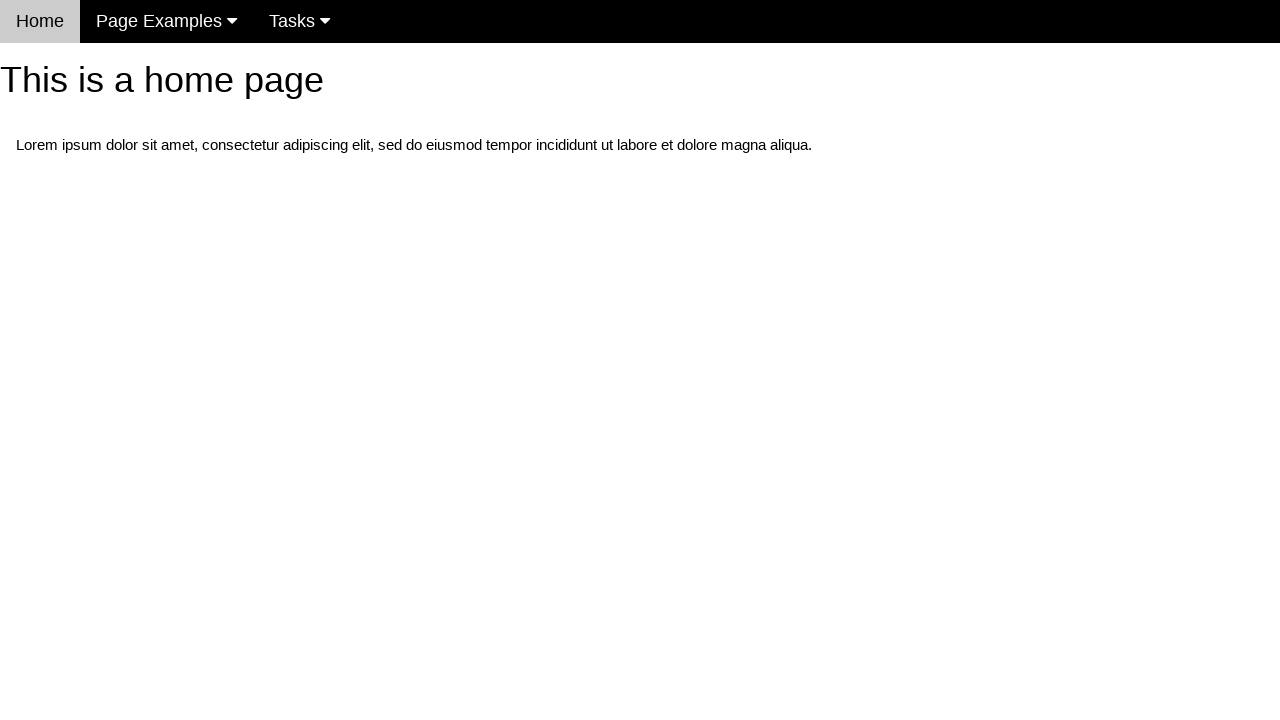

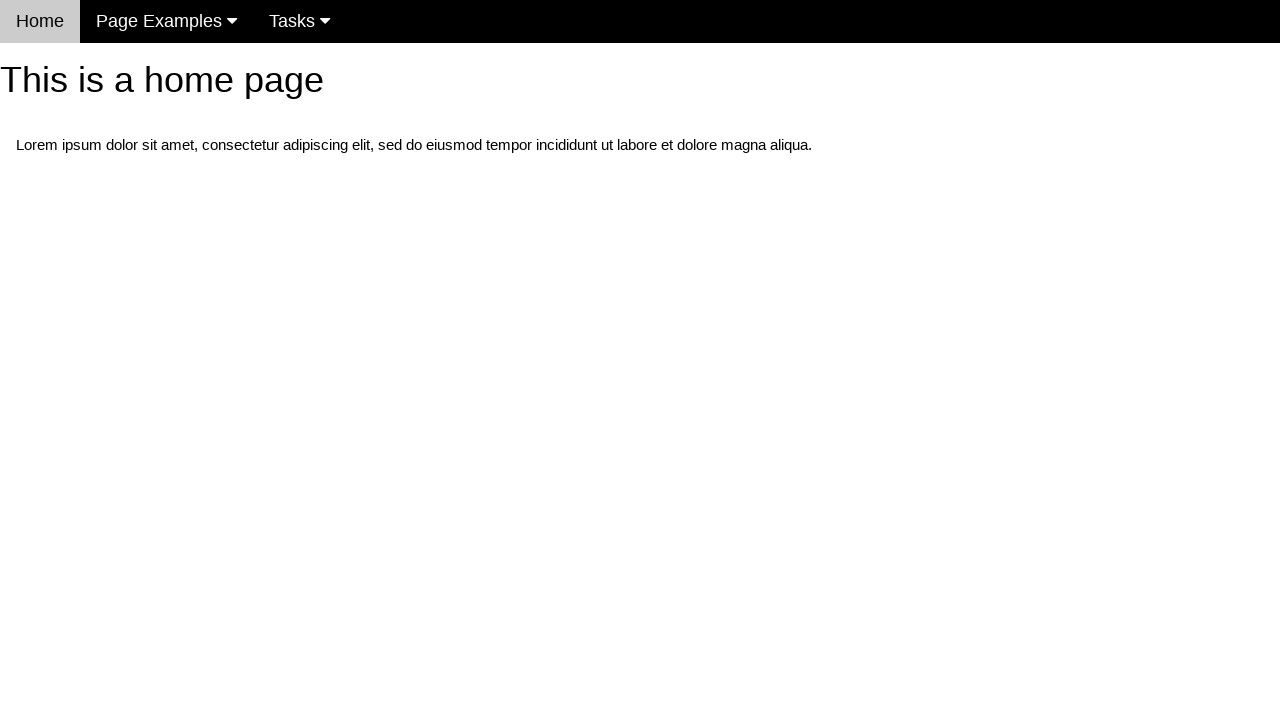